Tests JavaScript alert handling by triggering and interacting with different types of alerts: simple alert, confirmation dialog, and prompt dialog

Starting URL: https://the-internet.herokuapp.com/javascript_alerts

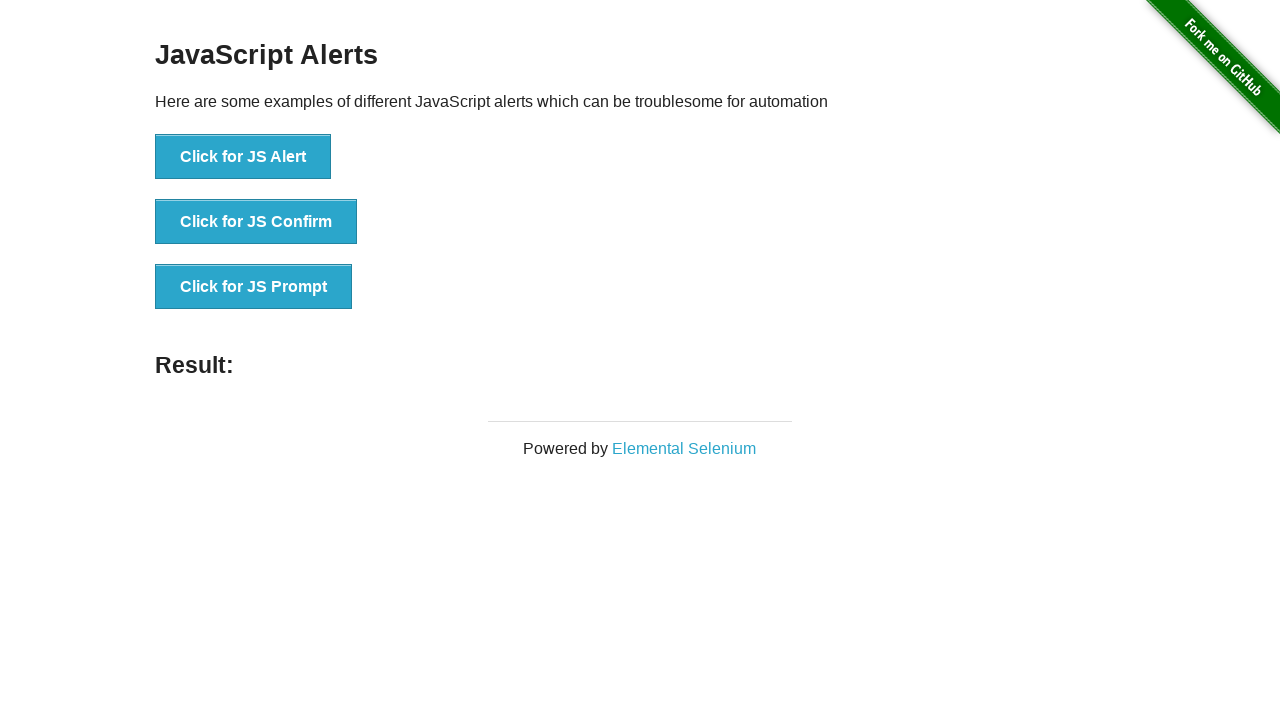

Clicked button to trigger simple JavaScript alert at (243, 157) on xpath=//button[contains(text(),'Click for JS Alert')]
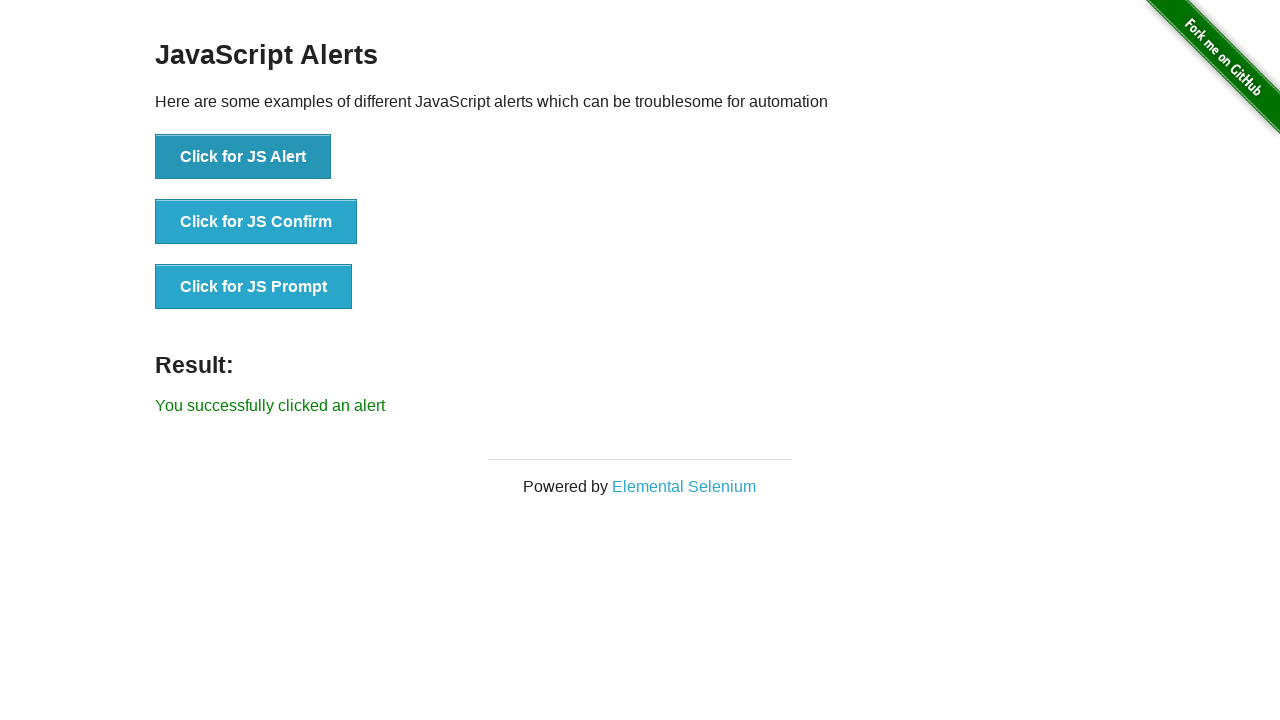

Set up dialog handler to accept alerts
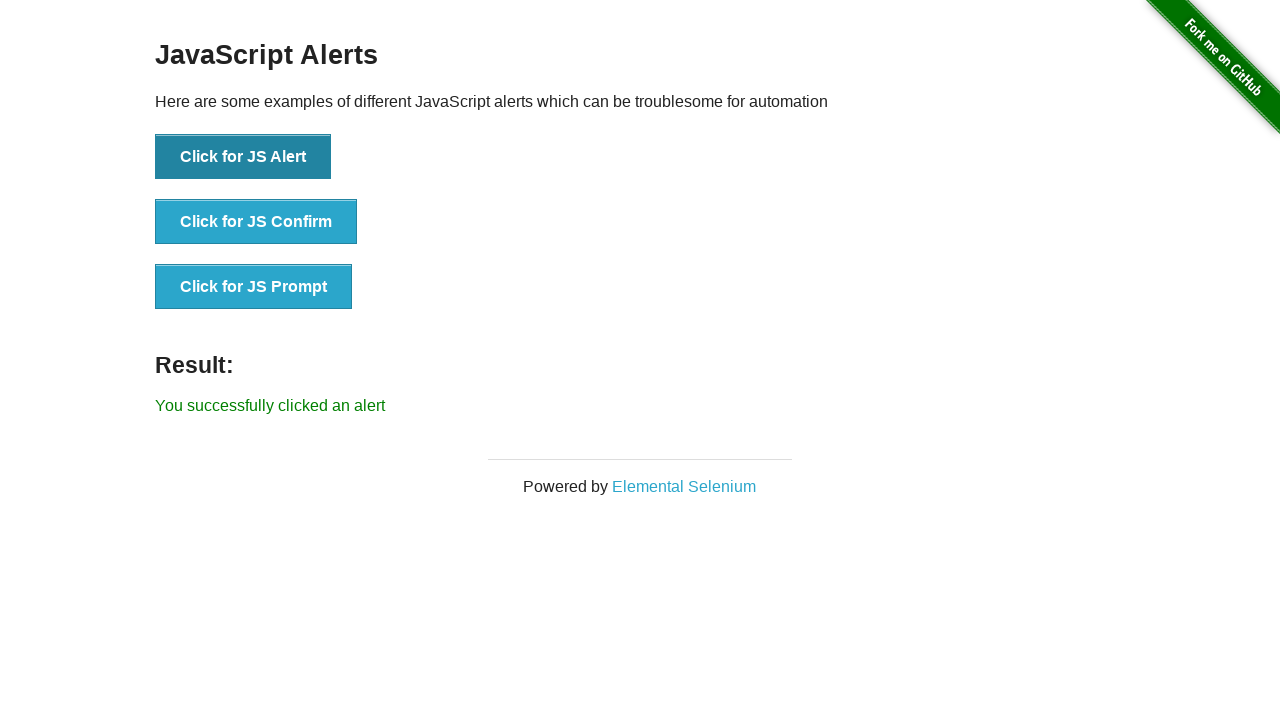

Waited 2 seconds for alert to be processed
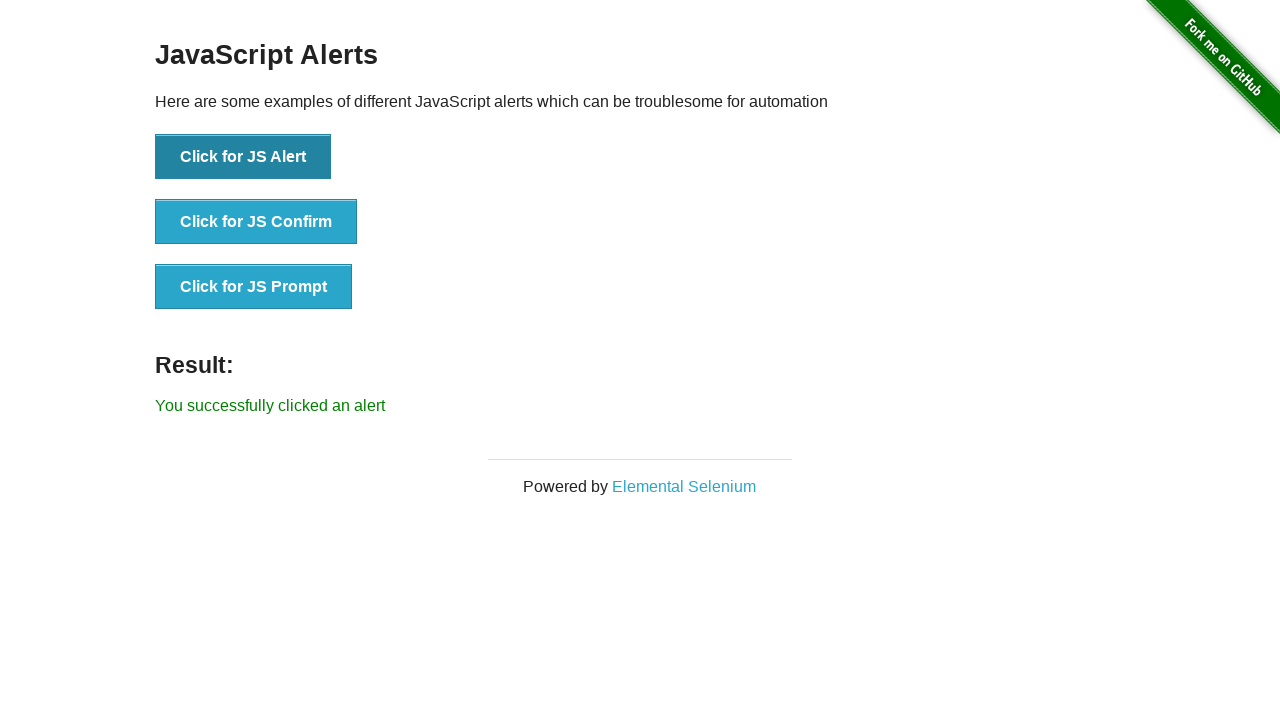

Clicked button to trigger JavaScript confirmation dialog at (256, 222) on xpath=//button[contains(text(),'Click for JS Confirm')]
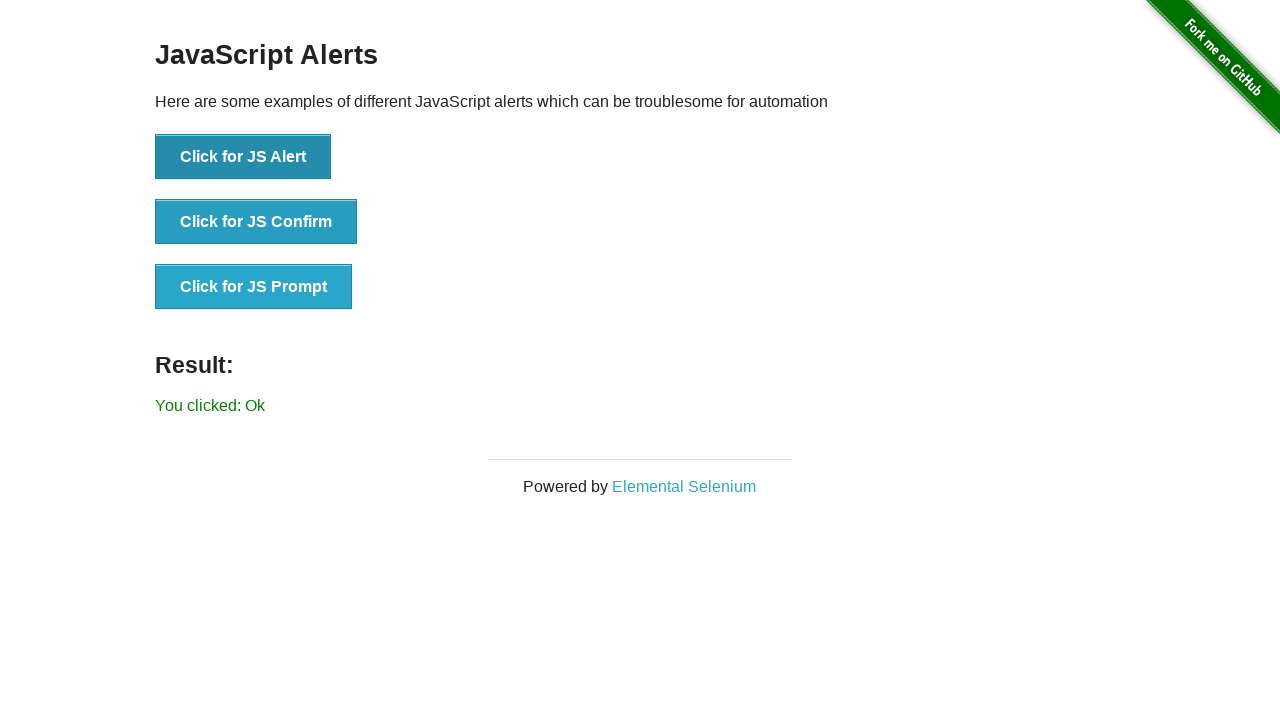

Set up dialog handler to dismiss confirmation dialog
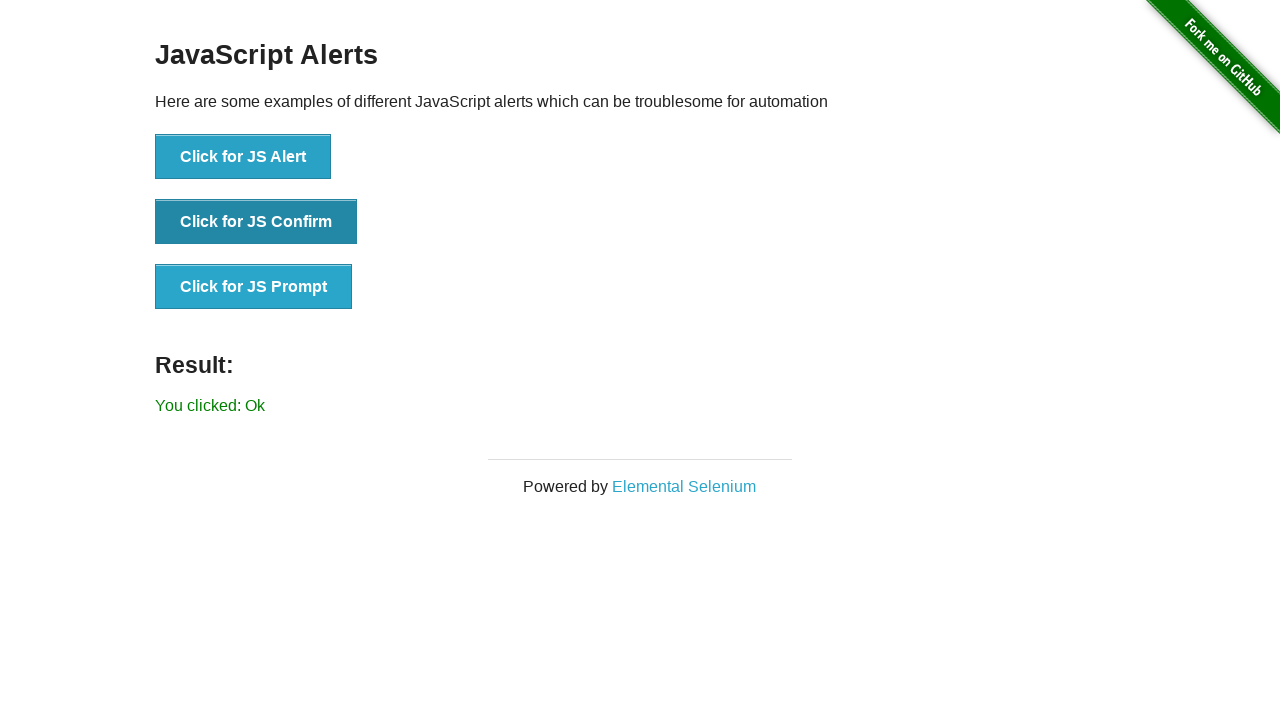

Waited 3 seconds for confirmation dialog to be processed
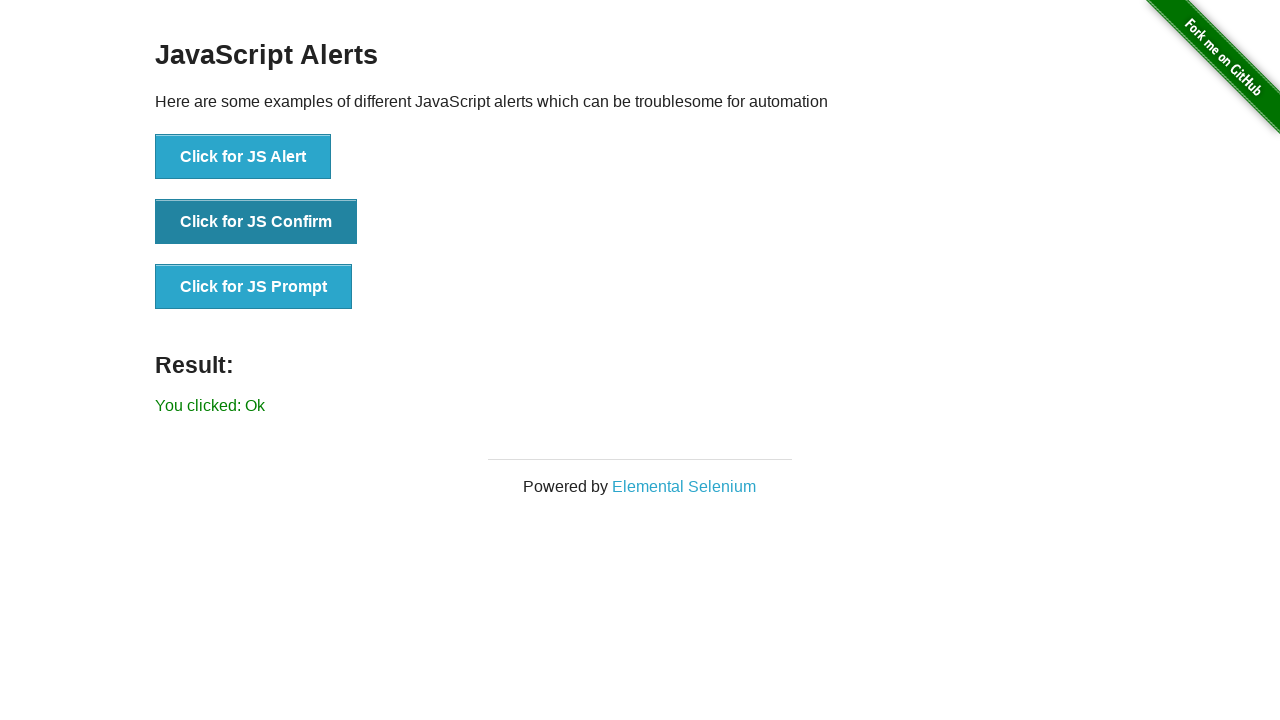

Clicked button to trigger JavaScript prompt dialog at (254, 287) on xpath=//button[contains(text(),'Click for JS Prompt')]
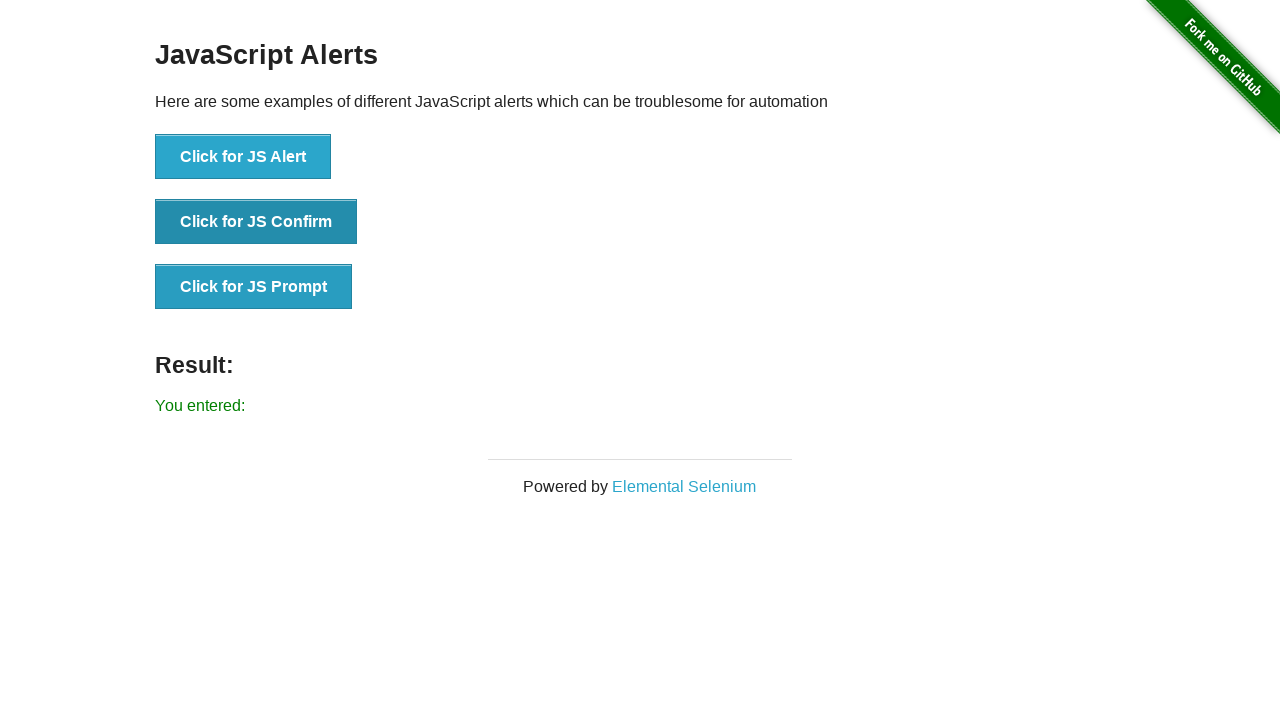

Set up dialog handler to accept prompt with text 'ram selenium'
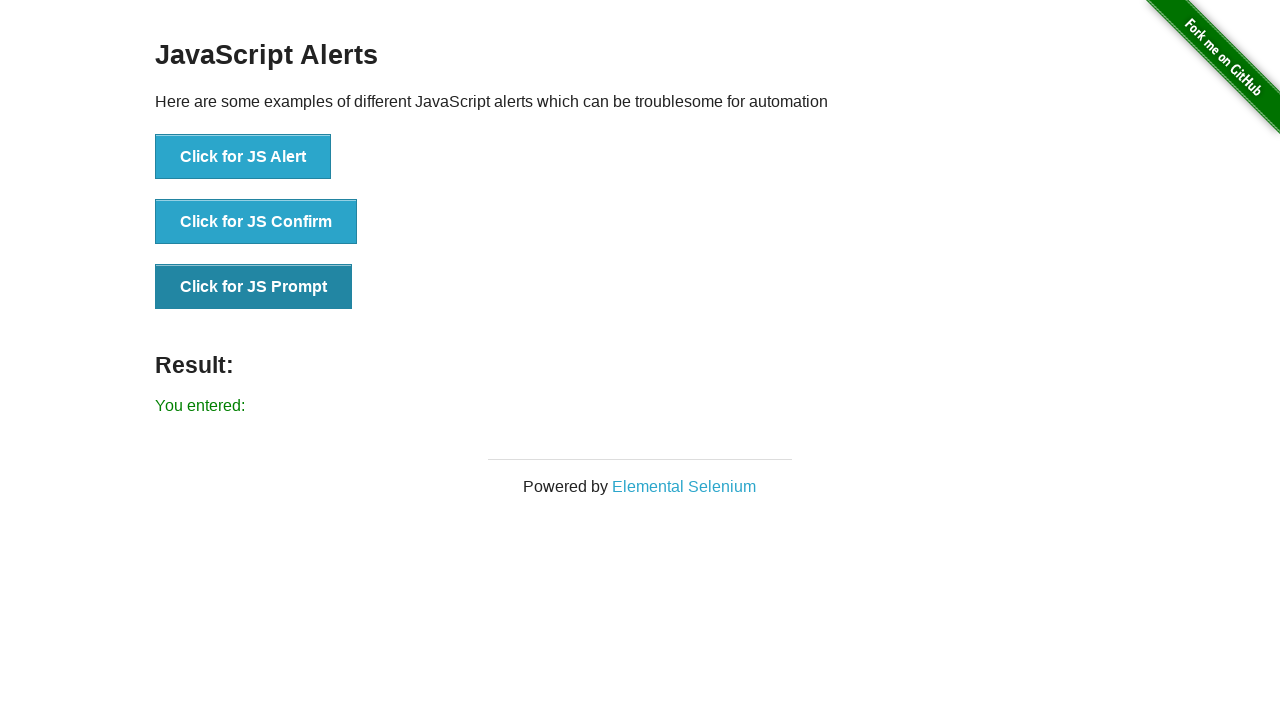

Waited 3 seconds for prompt dialog to be processed
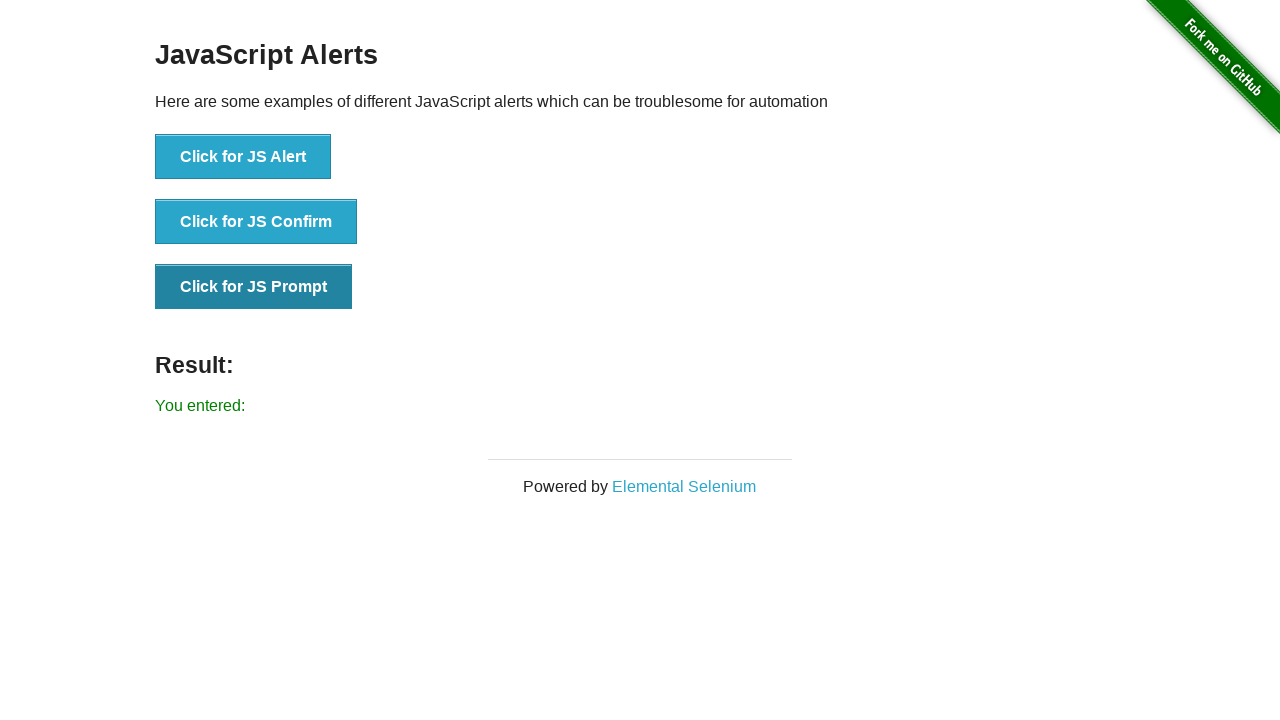

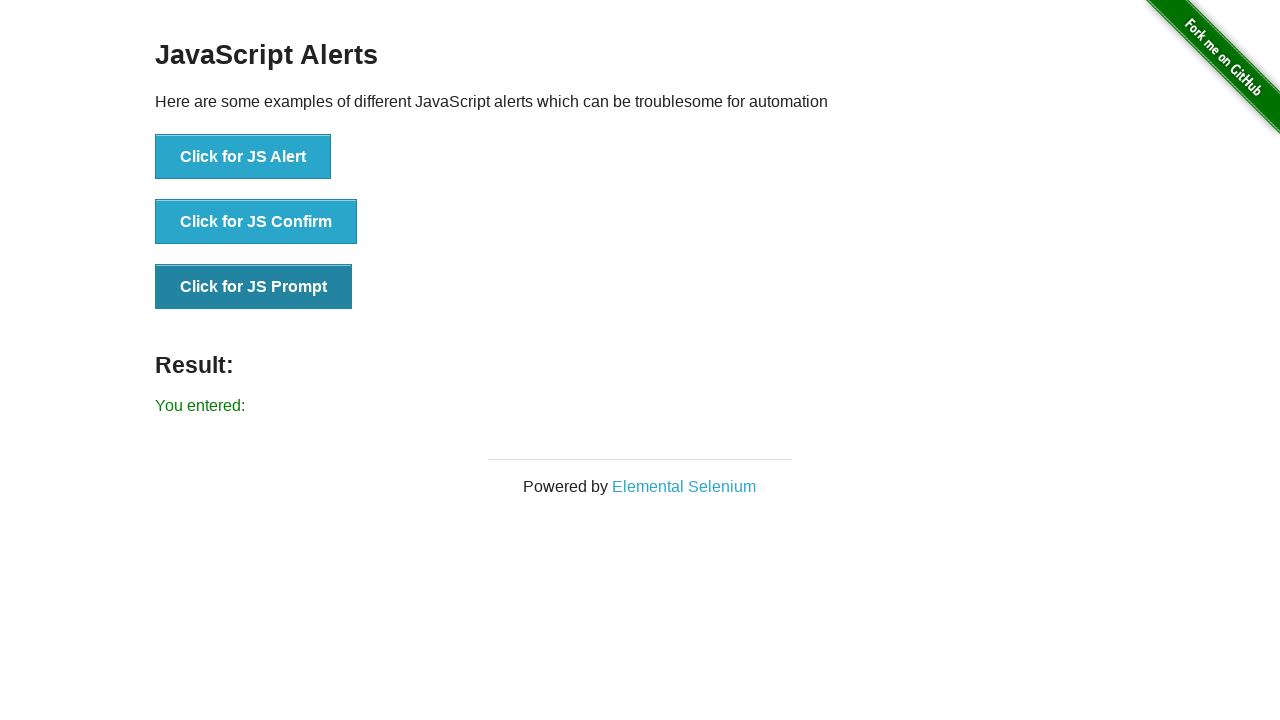